Tests confirm alert handling by clicking a button that triggers a confirm dialog and accepting the alert

Starting URL: https://demoqa.com/alerts

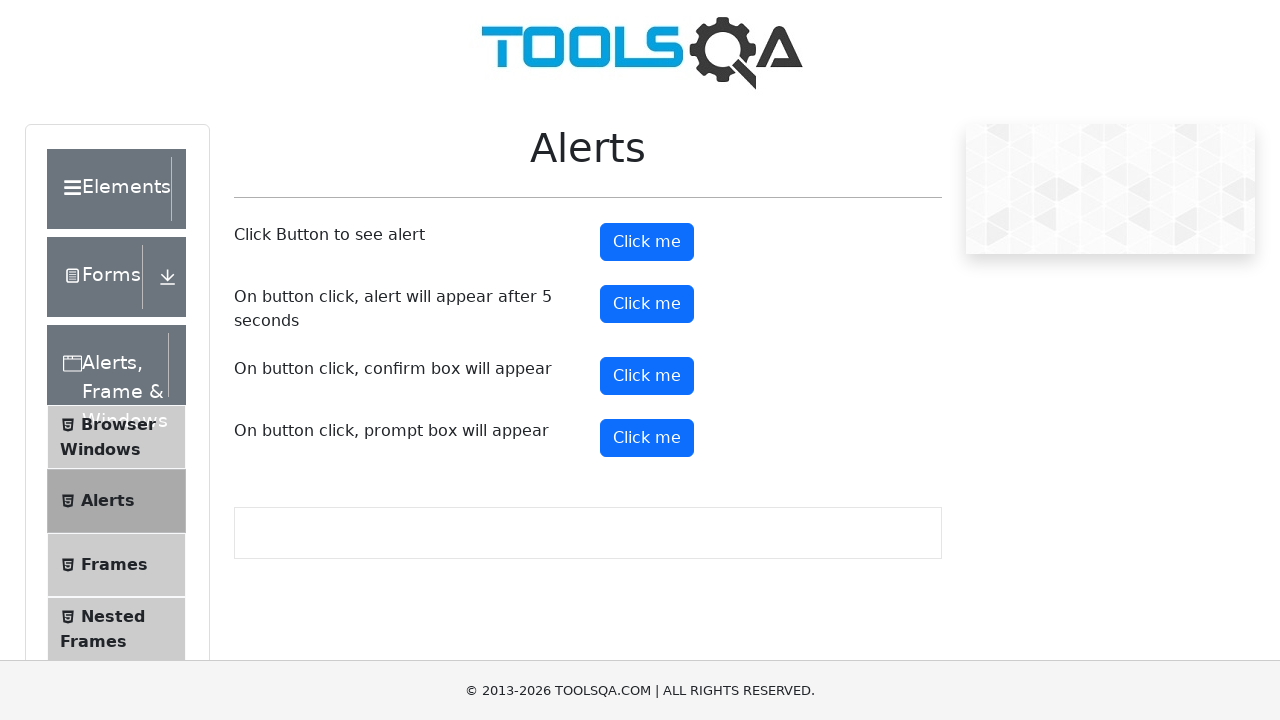

Clicked confirm button to trigger alert dialog at (647, 376) on #confirmButton
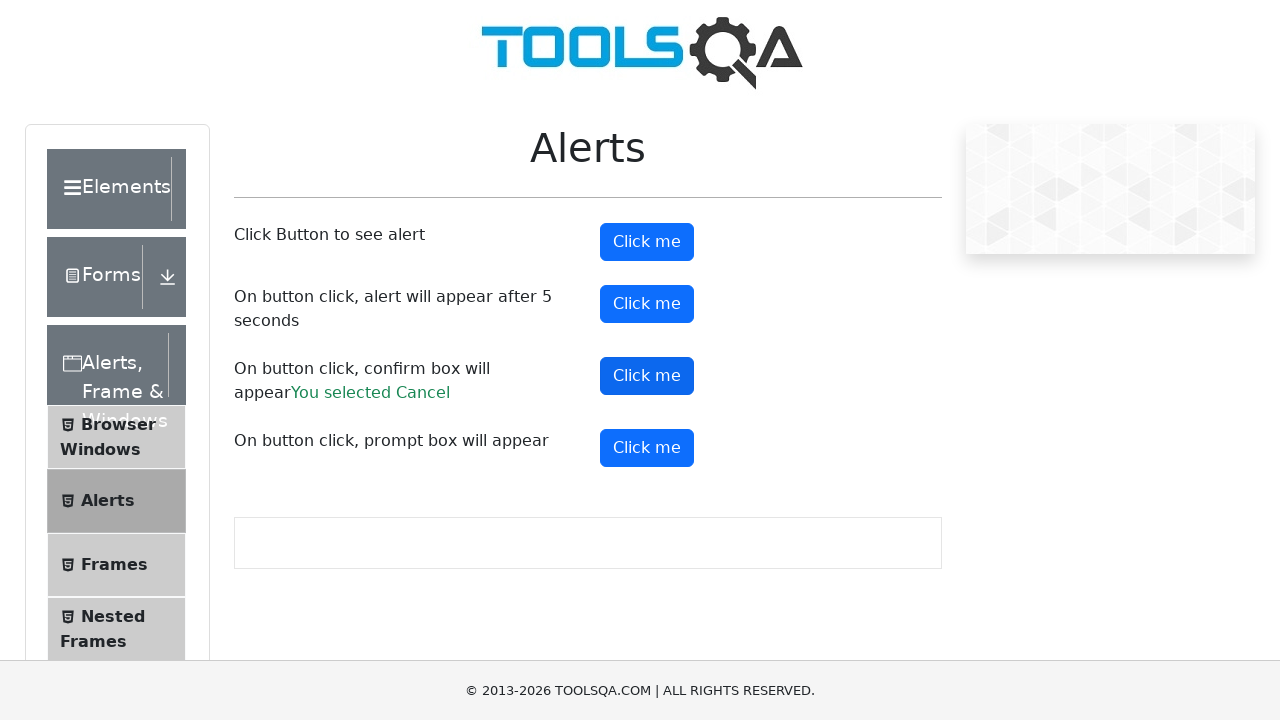

Set up dialog handler to accept alerts
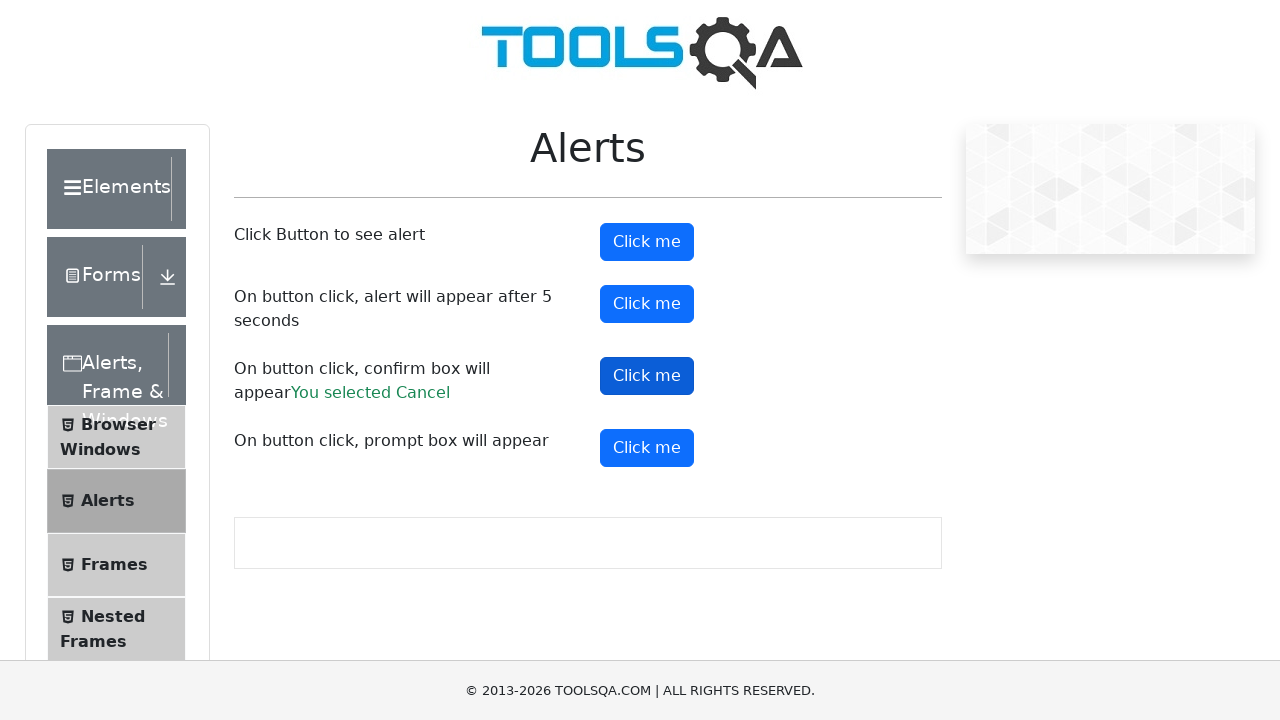

Configured one-time dialog handler to accept next alert
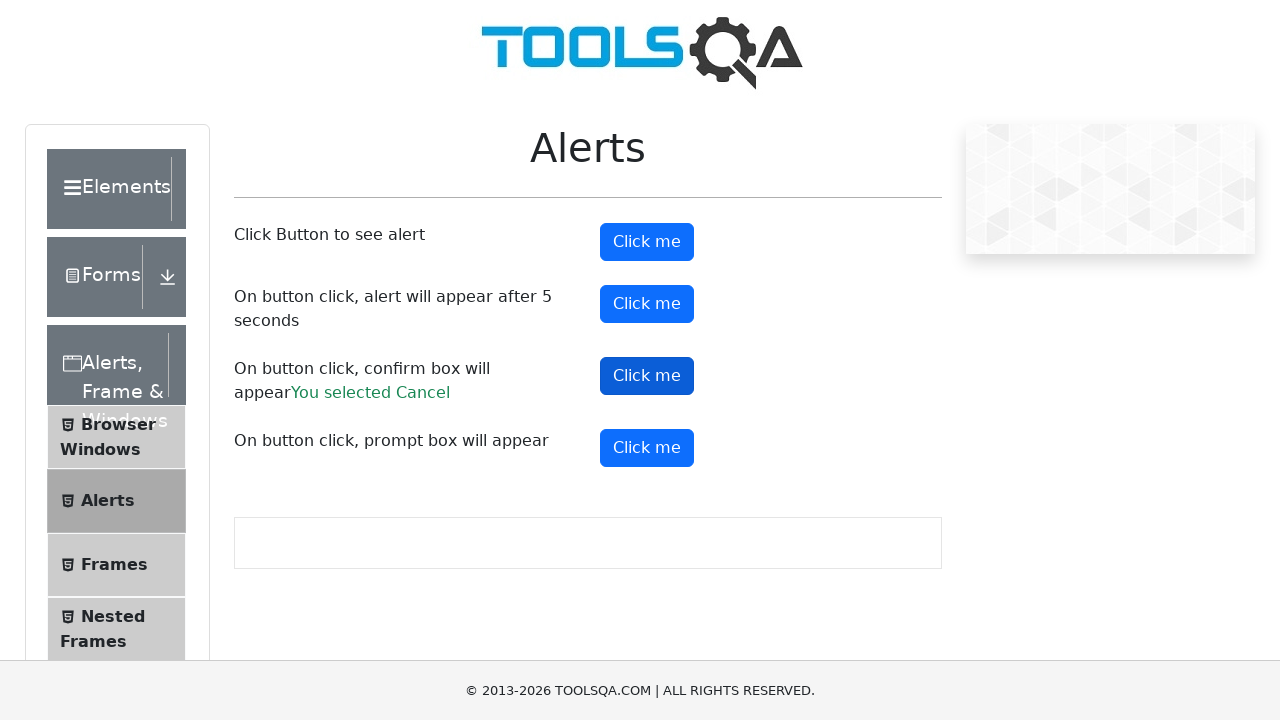

Clicked confirm button again and accepted the confirm dialog at (647, 376) on #confirmButton
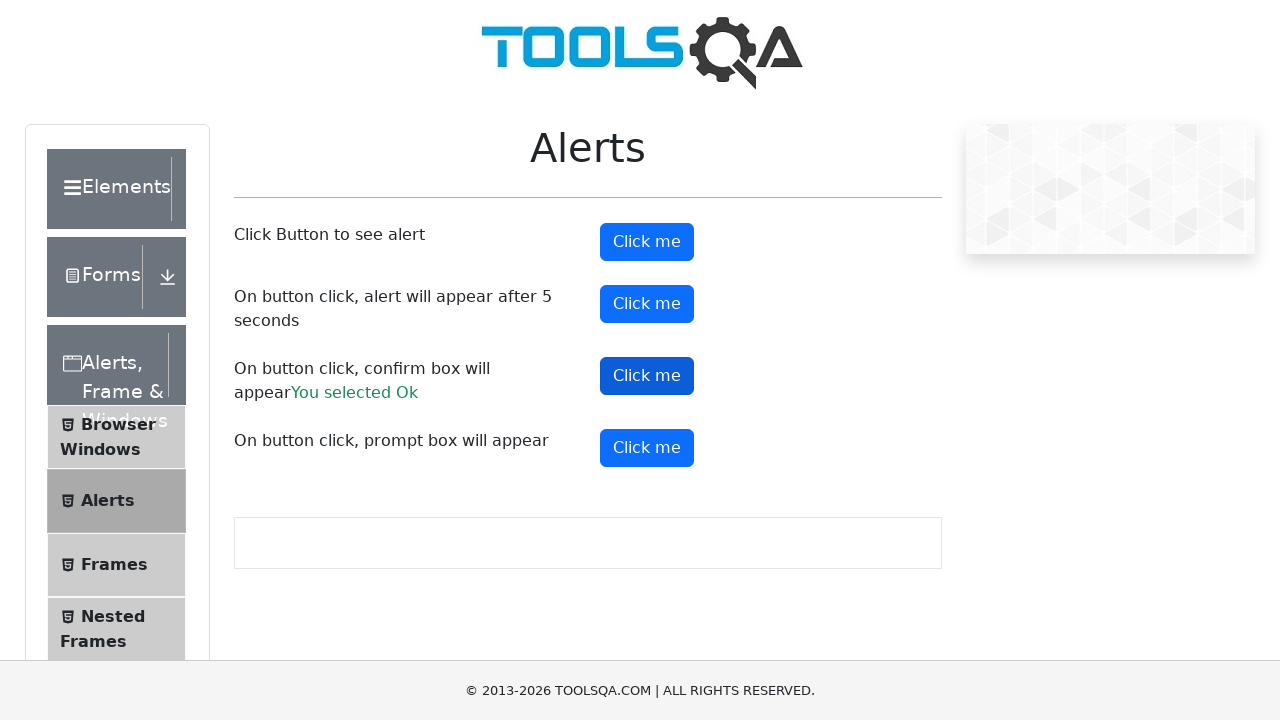

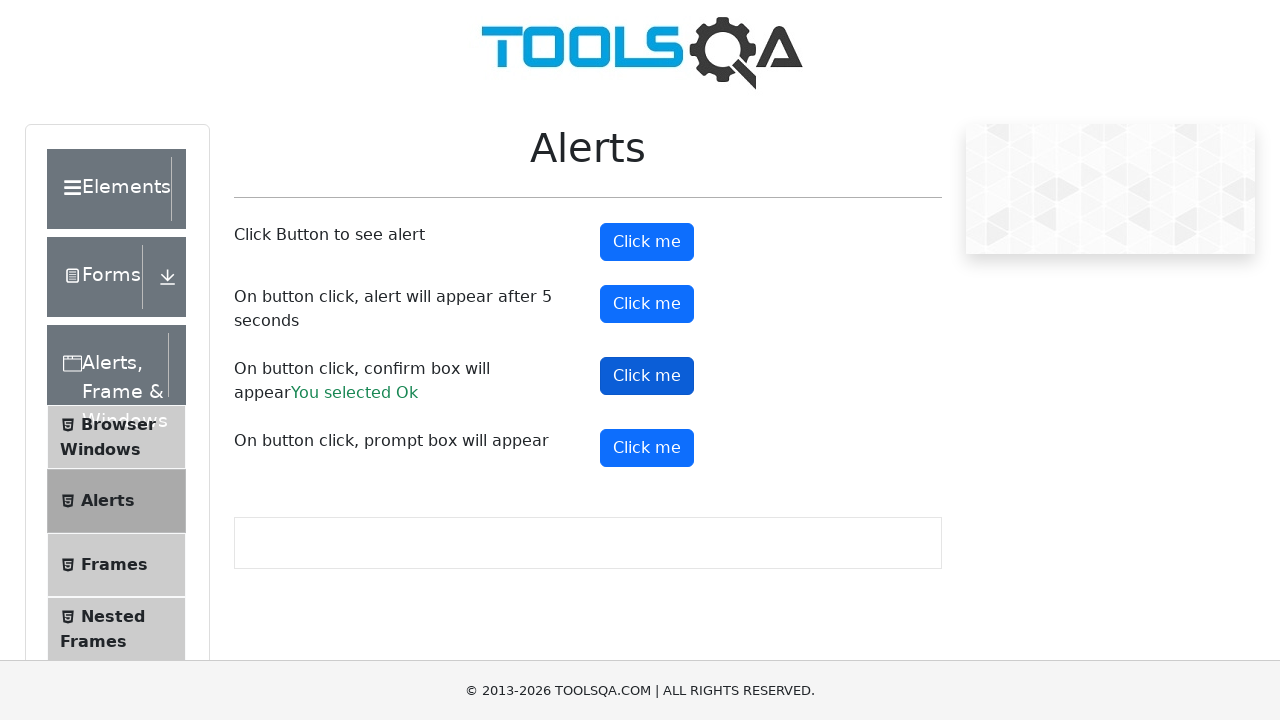